Tests button click functionality by clicking a button and verifying the dynamic message that appears

Starting URL: https://demoqa.com/buttons

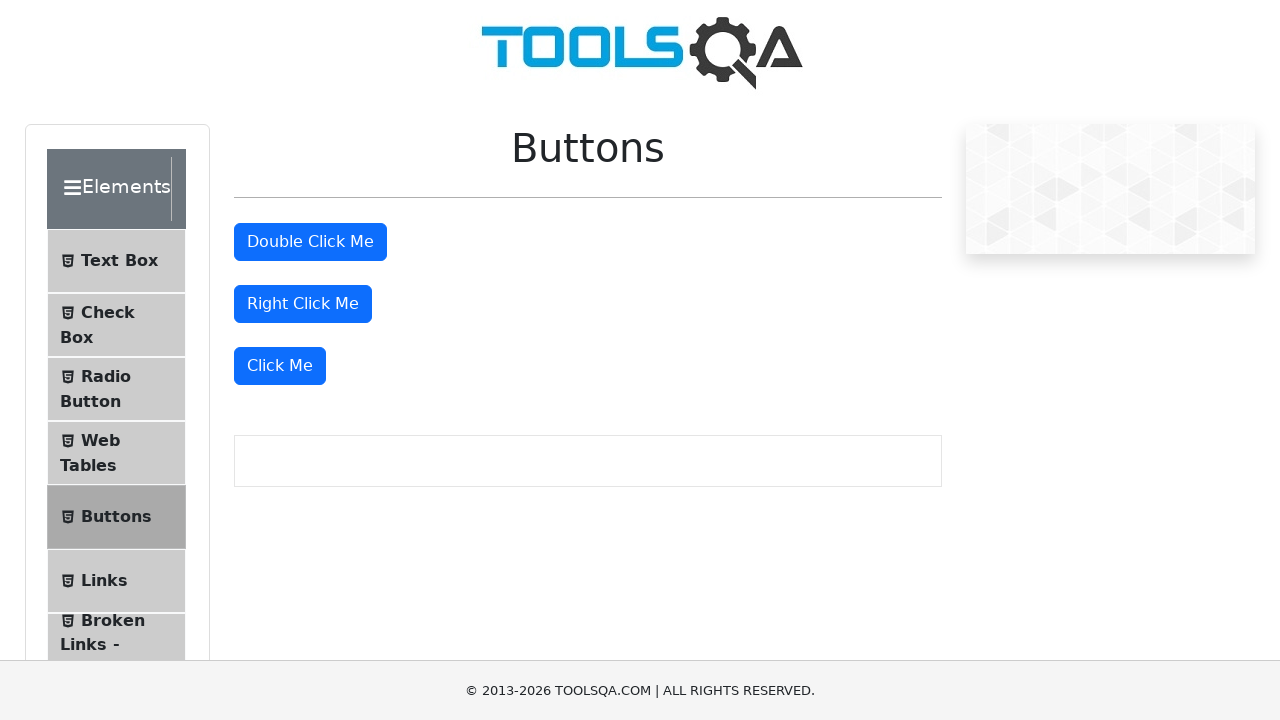

Navigated to the buttons demo page
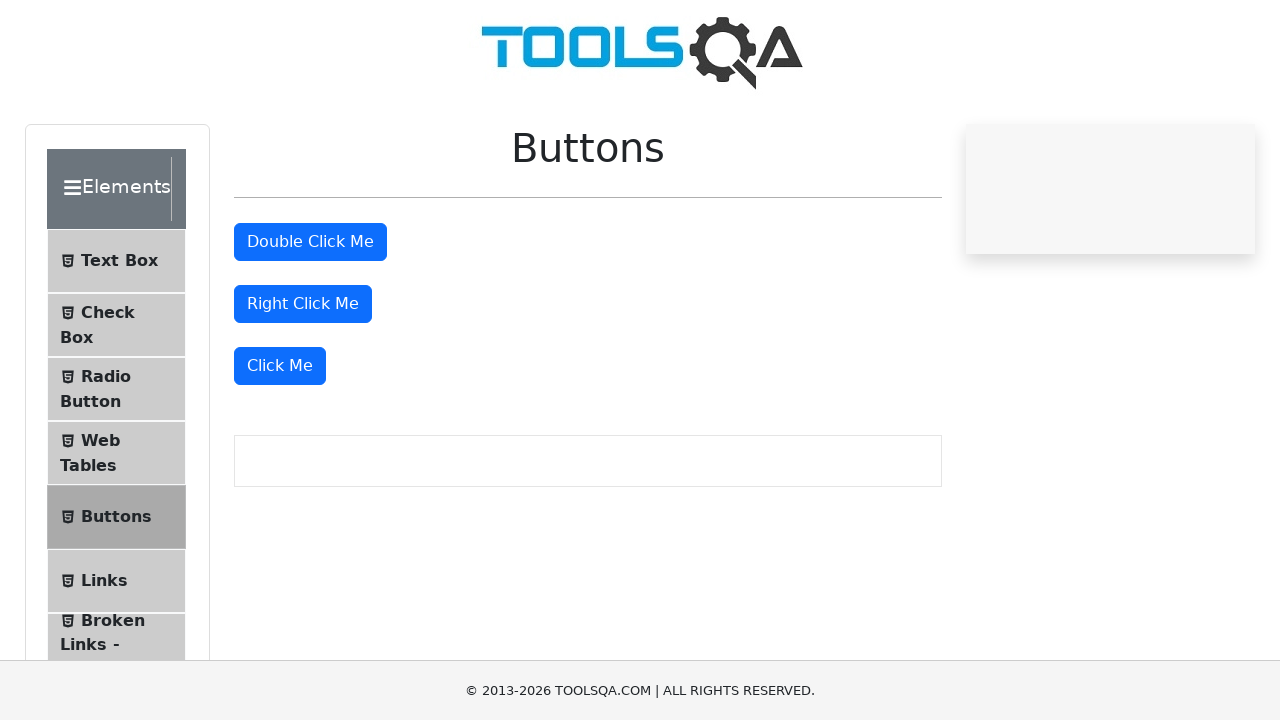

Clicked the 'Click Me' button at (280, 366) on xpath=//button[normalize-space()='Click Me']
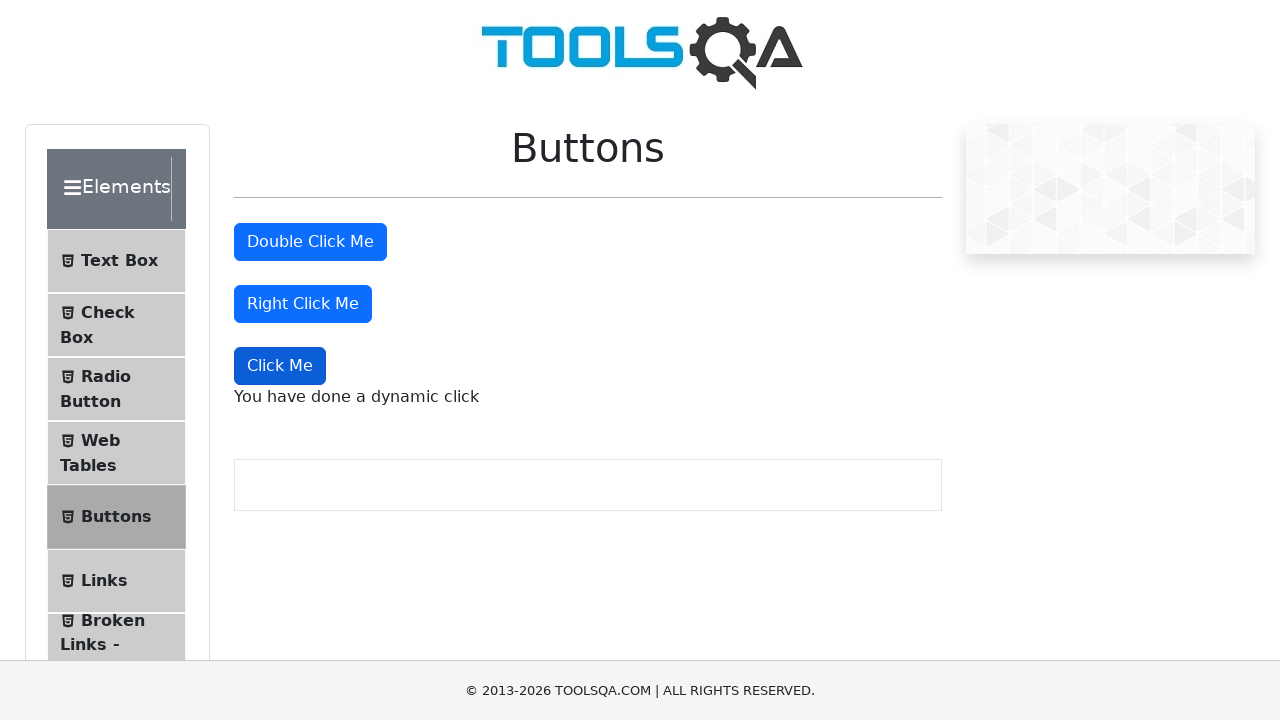

Dynamic click message appeared
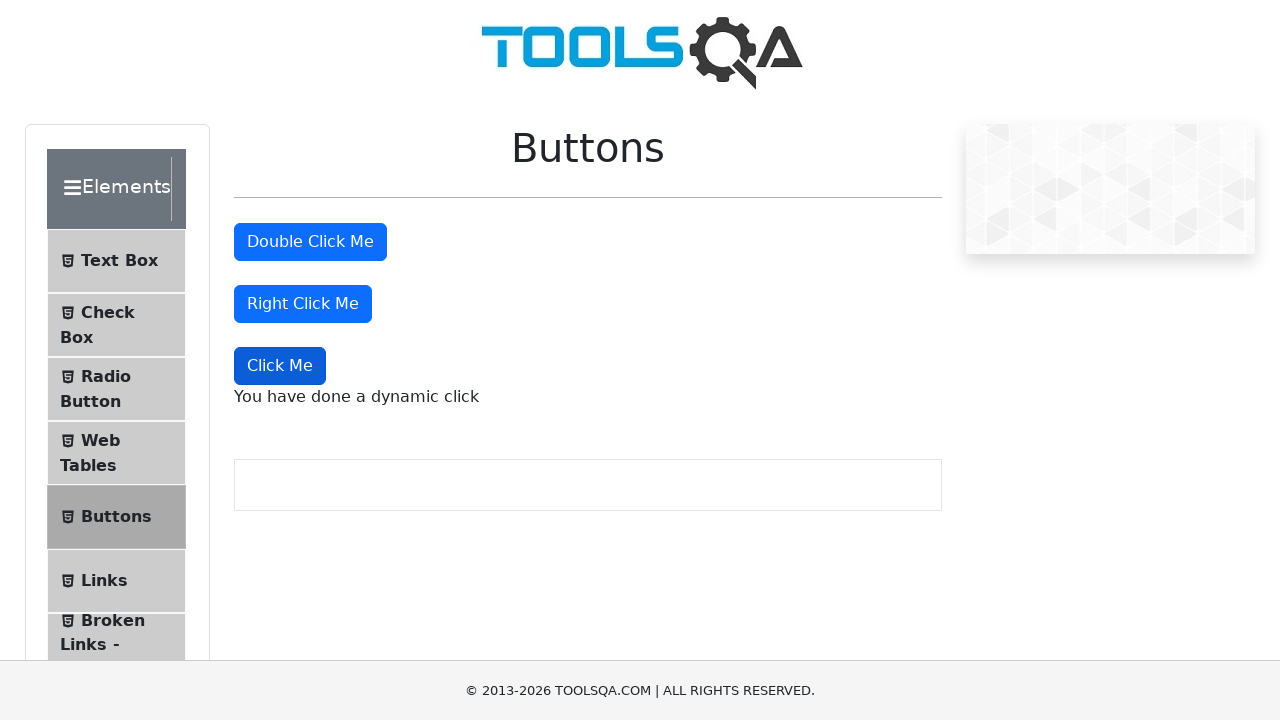

Verified the dynamic message displays 'You have done a dynamic click'
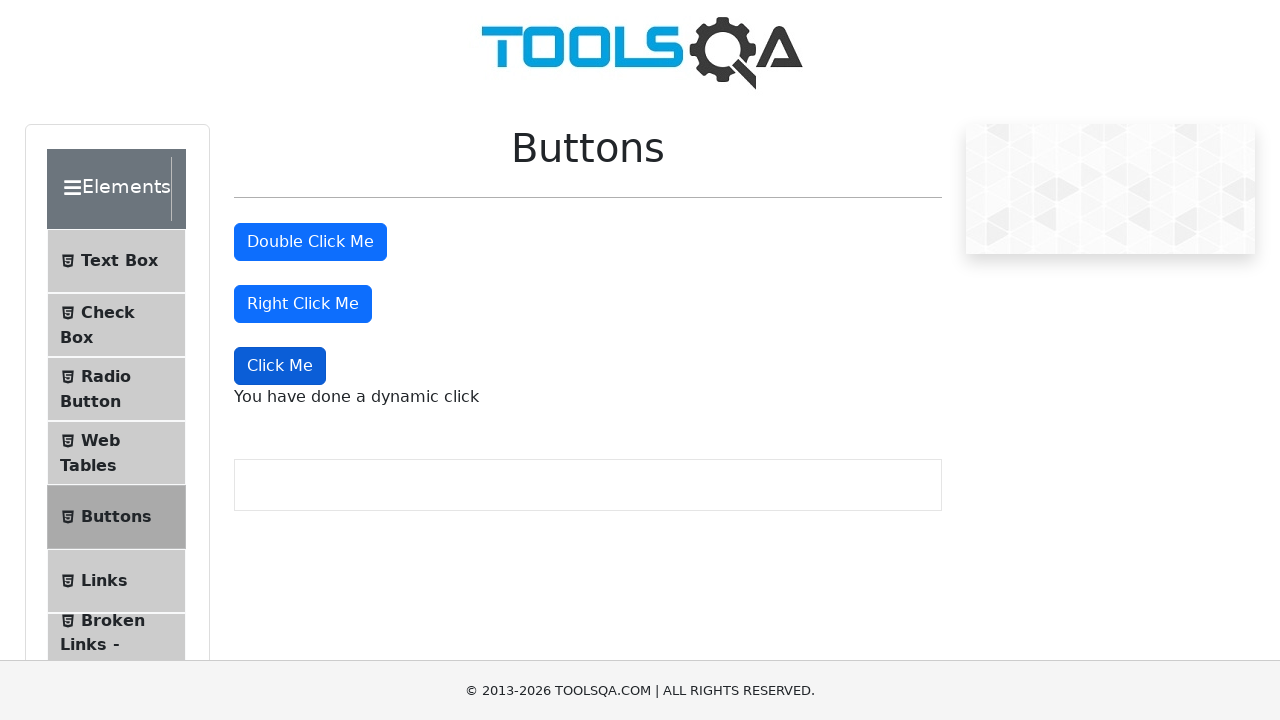

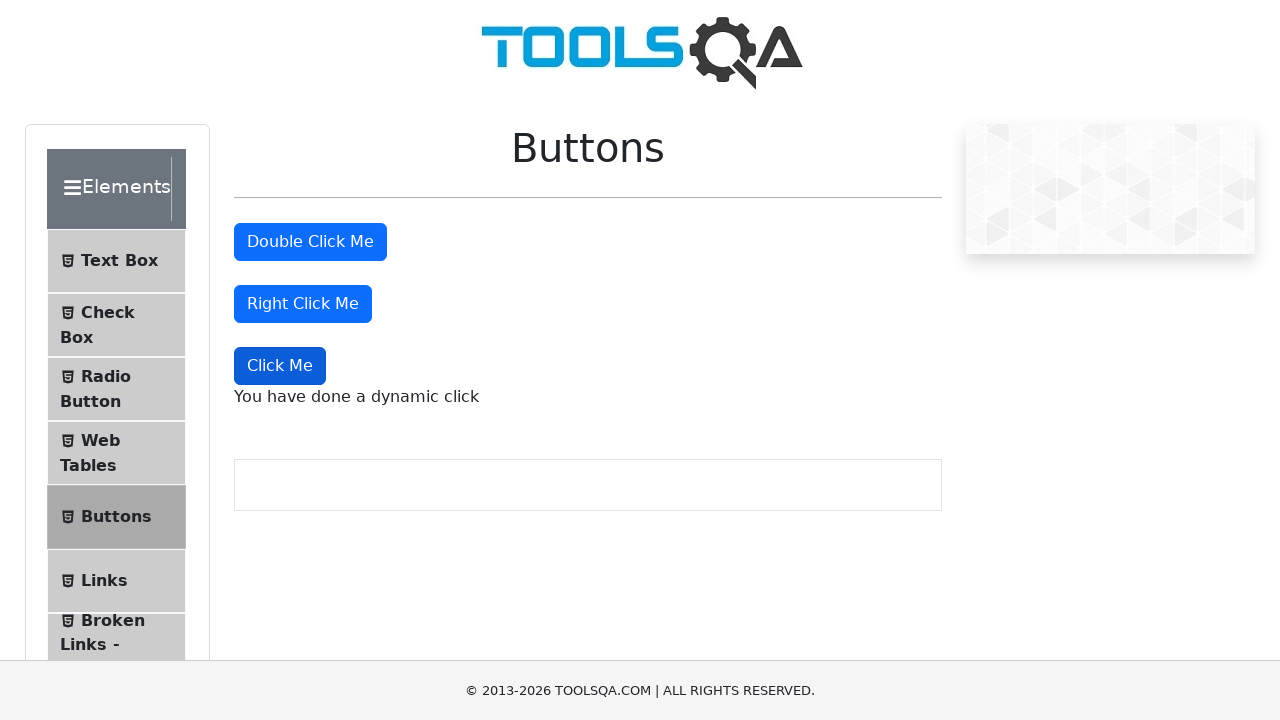